Navigates through Argentina's INDEC statistics website to access labor market data, clicking through work and income menus to reach employment indicators section.

Starting URL: https://www.indec.gob.ar/

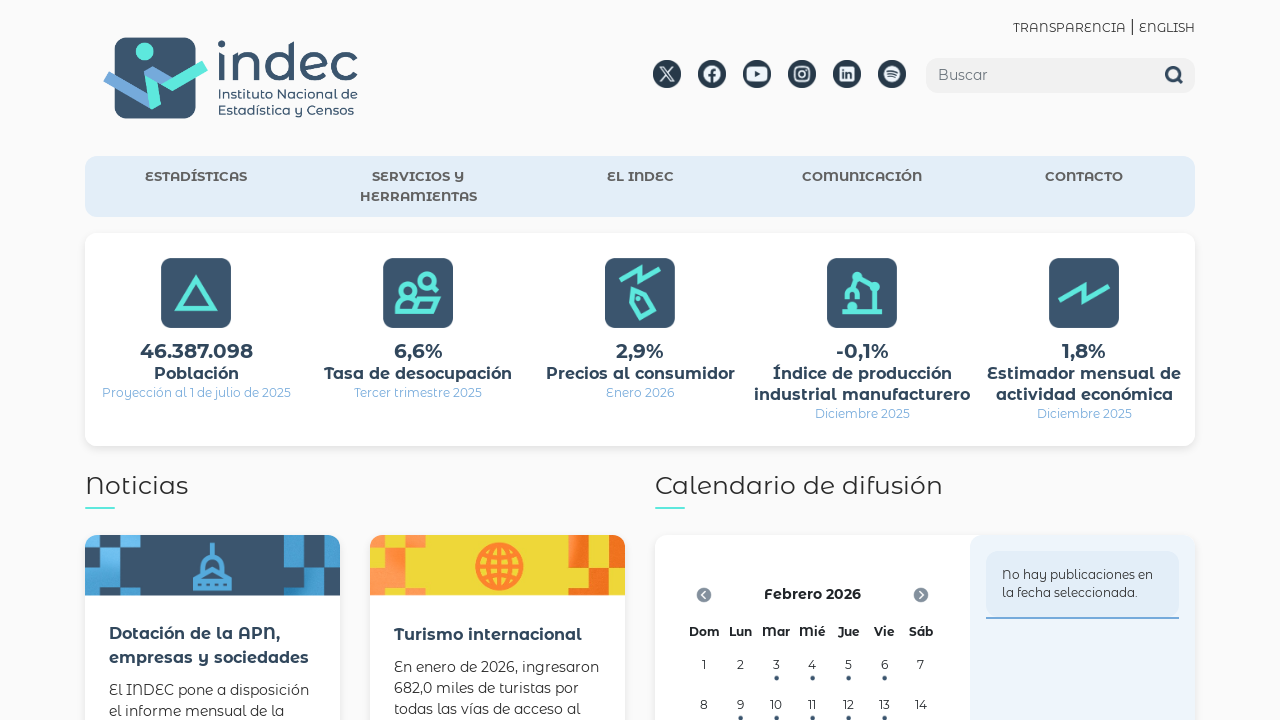

Clicked ESTADÍSTICAS menu at (196, 177) on text=ESTADÍSTICAS
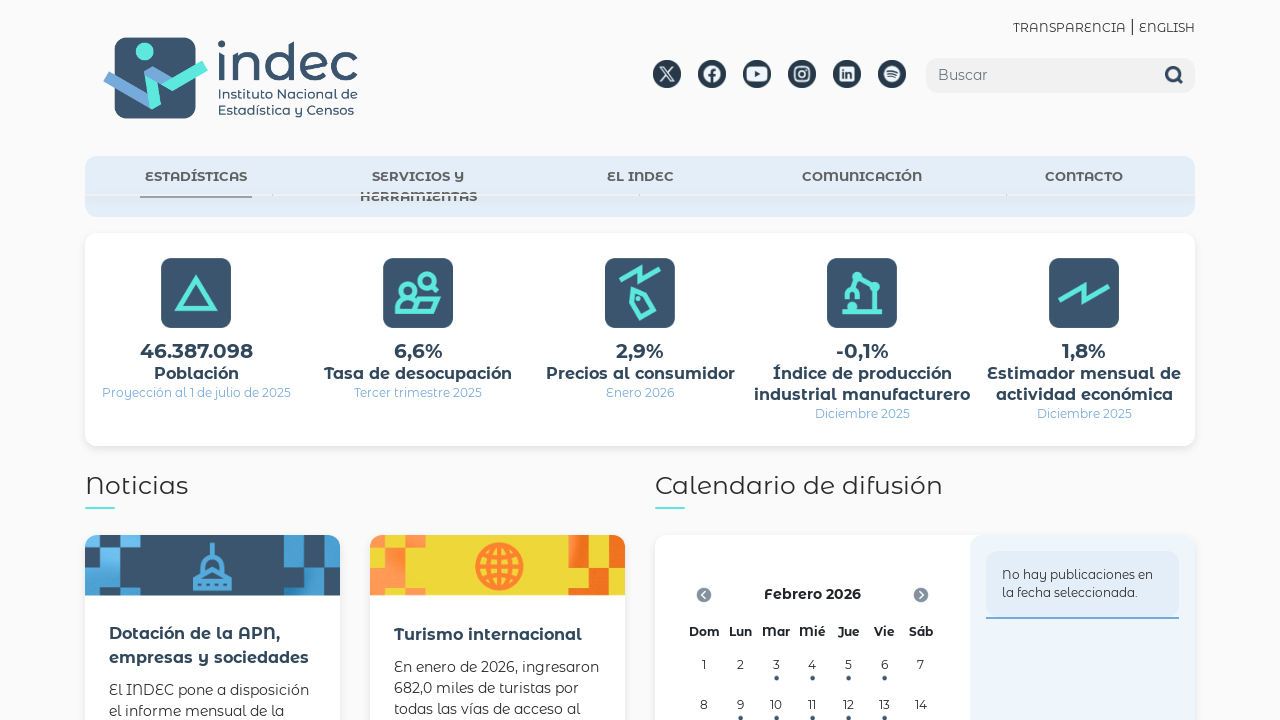

Clicked 'Trabajo e ingresos' menu item and navigated at (548, 367) on text=Trabajo e ingresos
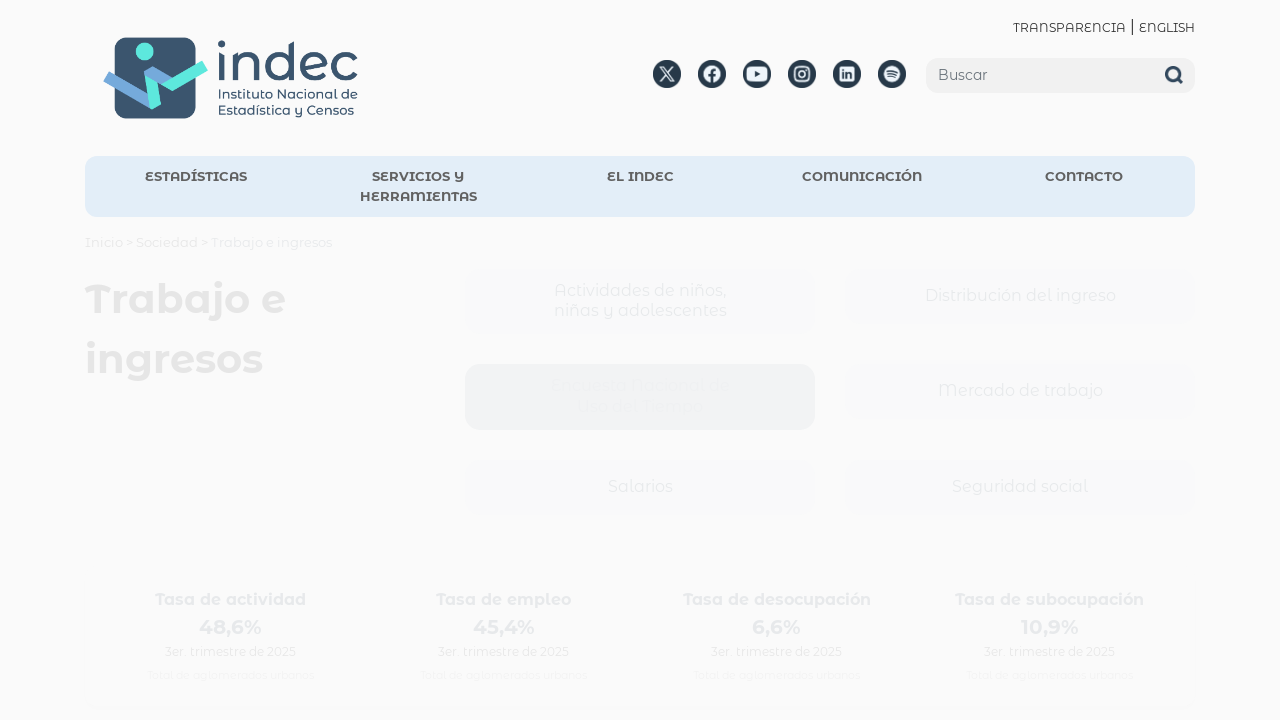

Clicked 'Mercado de trabajo' and navigated to labor market section at (1020, 392) on text=Mercado de trabajo
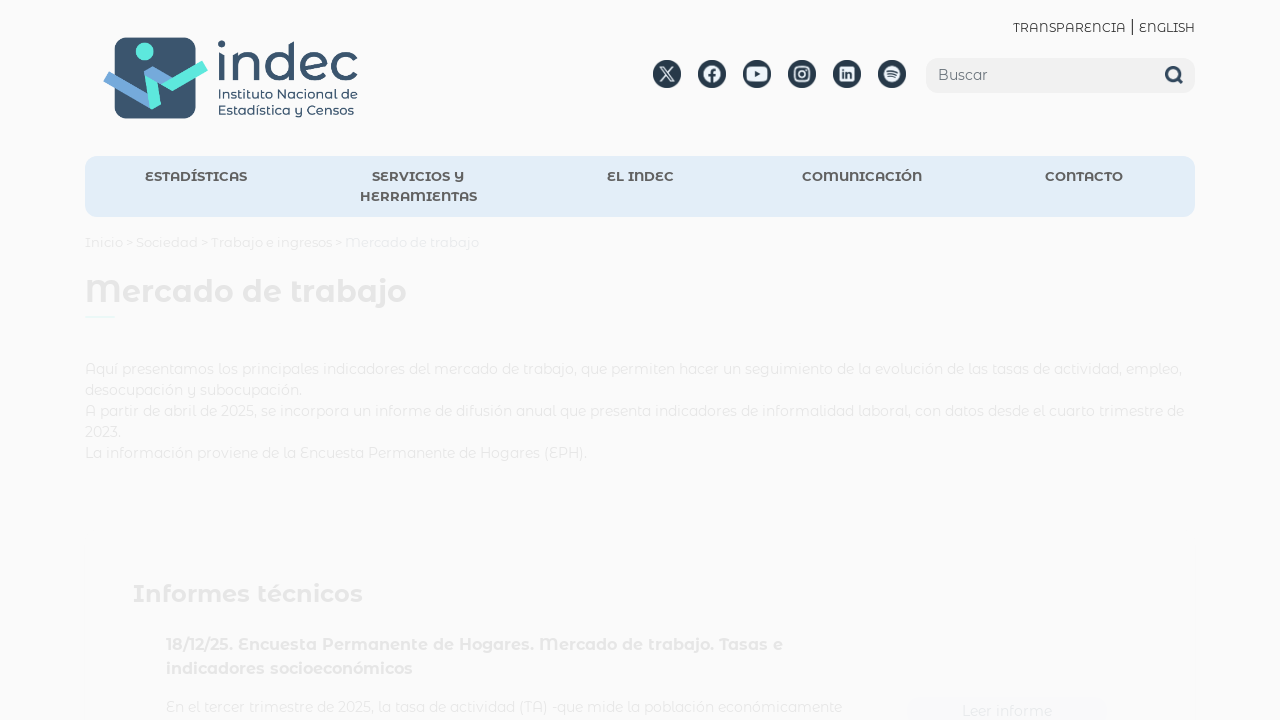

Clicked employment indicators download link at (566, 360) on xpath=//*[@id="contenidoSecundario"]/div[2]/div[2]/div/div/div/div/a[1]
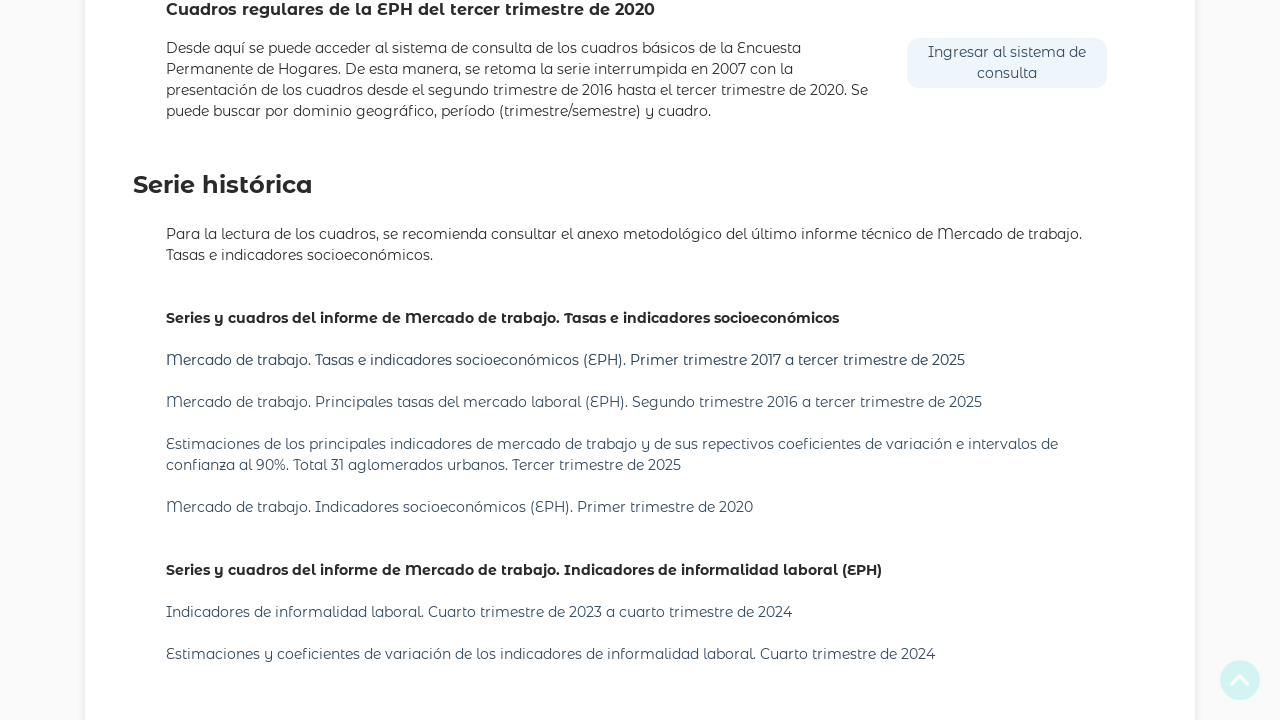

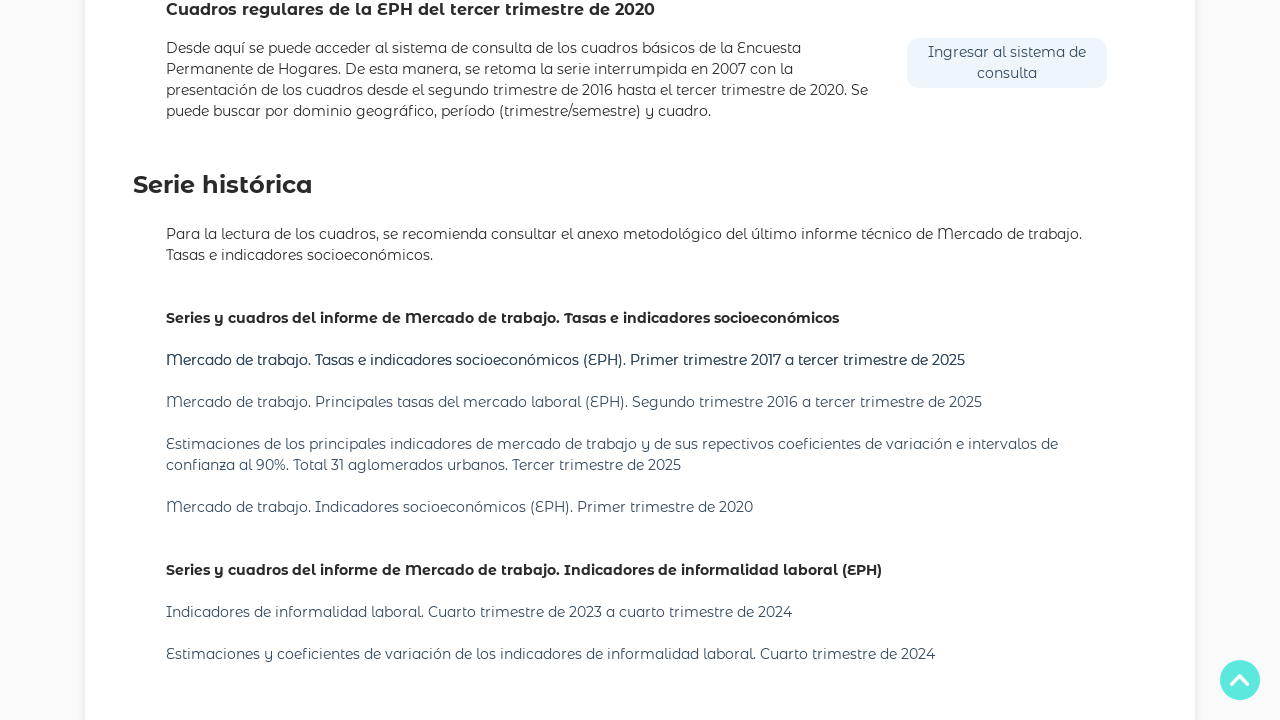